Tests Hacker News search with special characters that should return no results

Starting URL: https://news.ycombinator.com

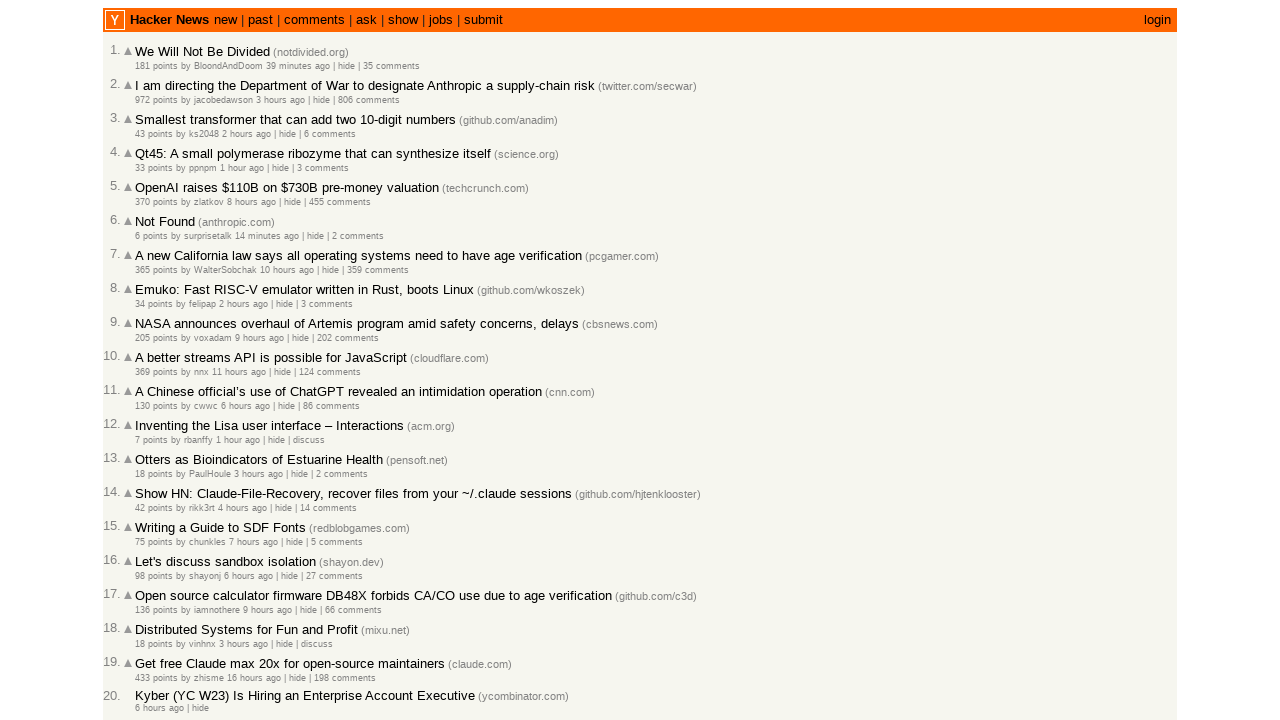

Filled search box with special characters '?*^^%' on input[name='q']
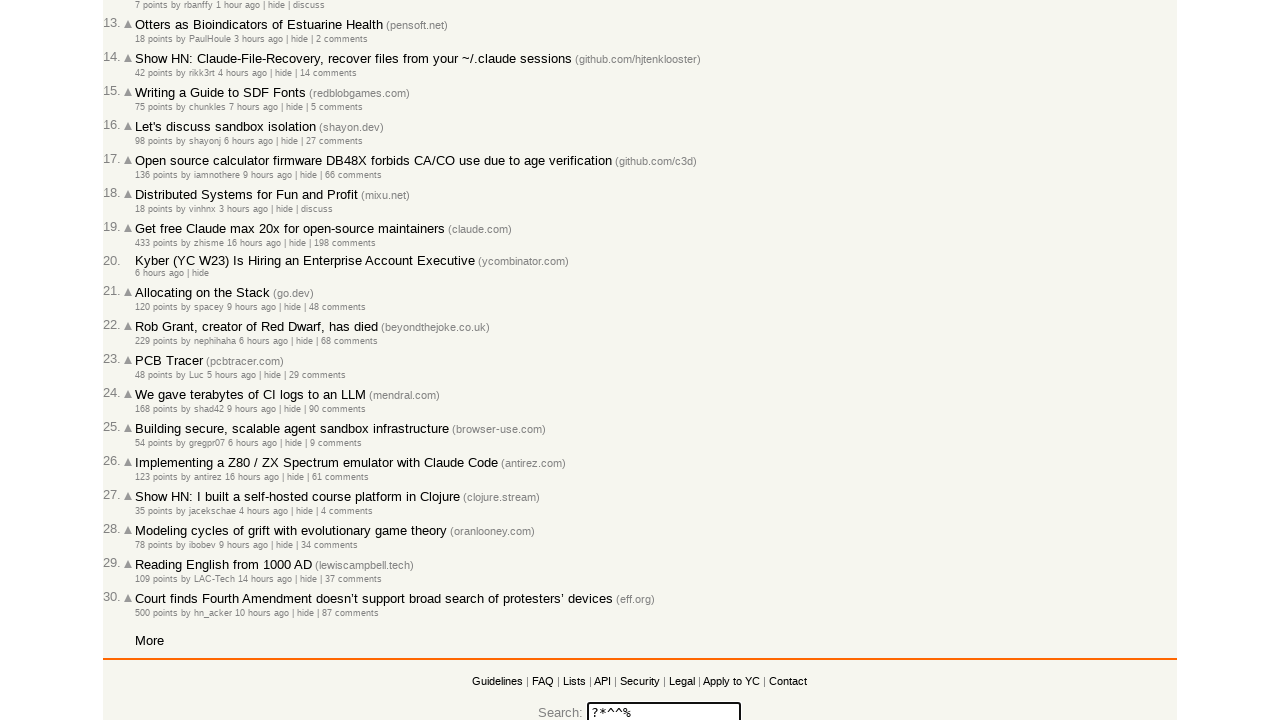

Pressed Enter to submit search query on input[name='q']
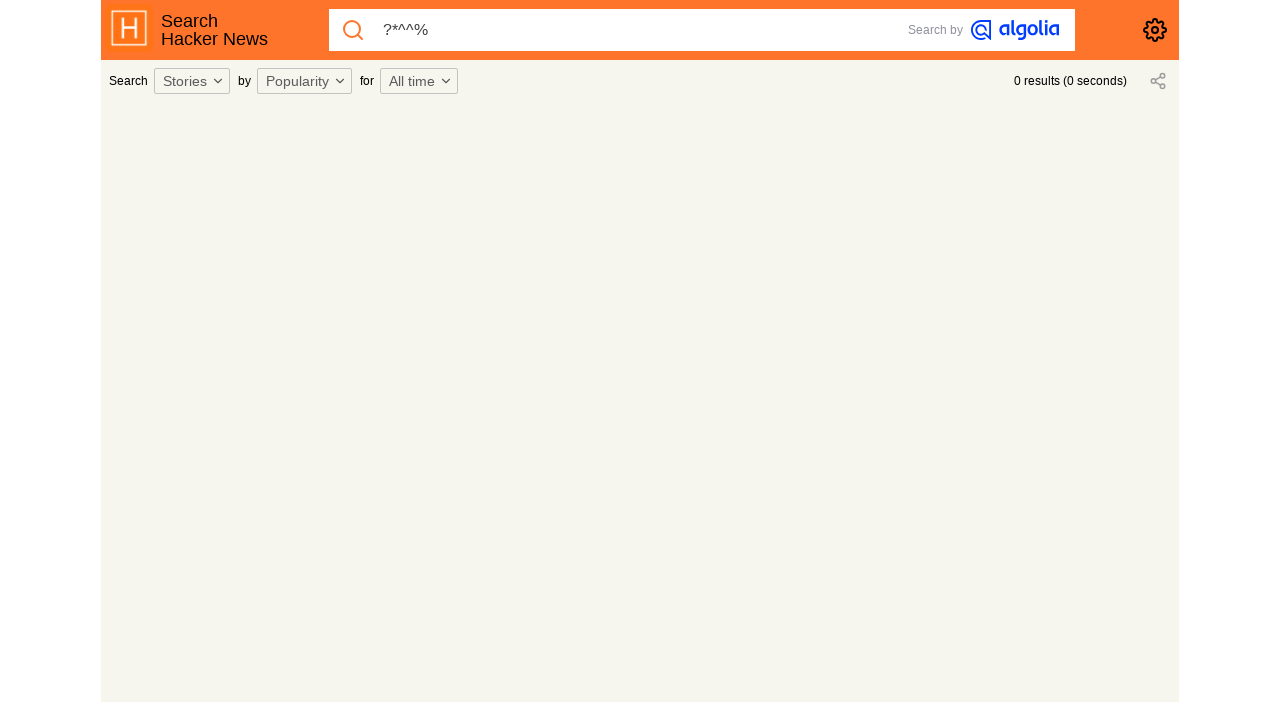

Waited for page to reach networkidle state after search submission
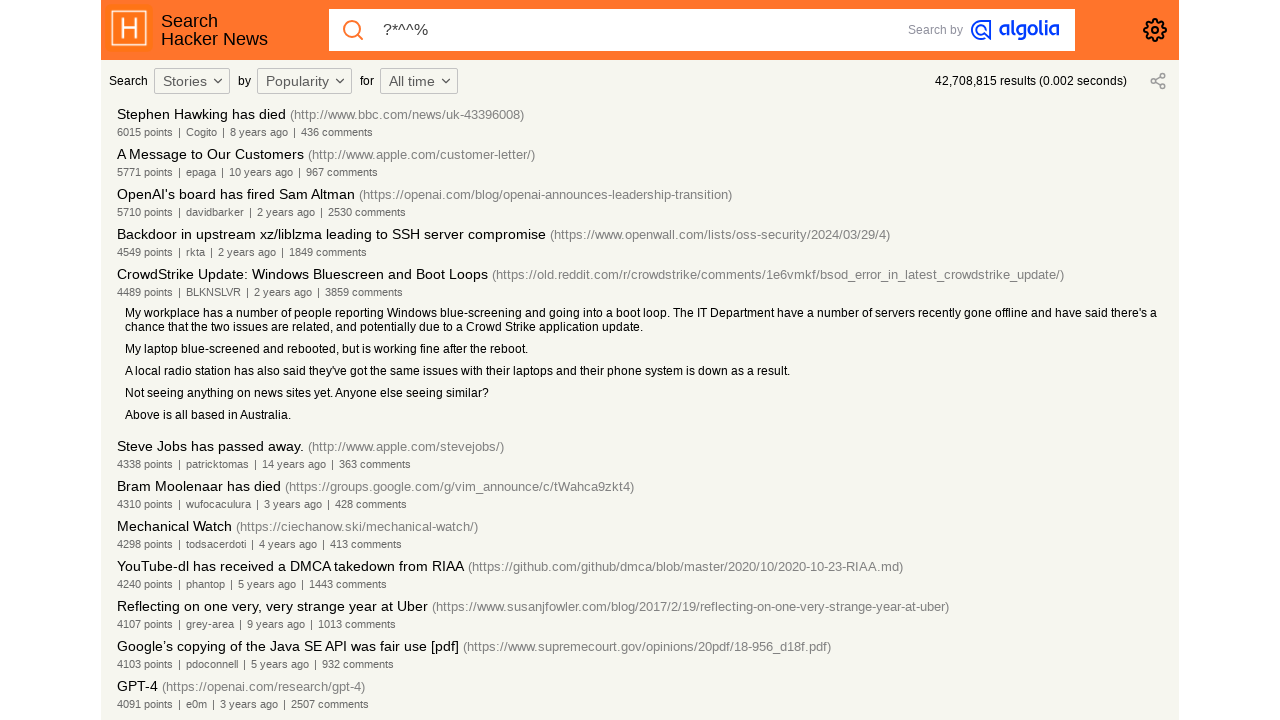

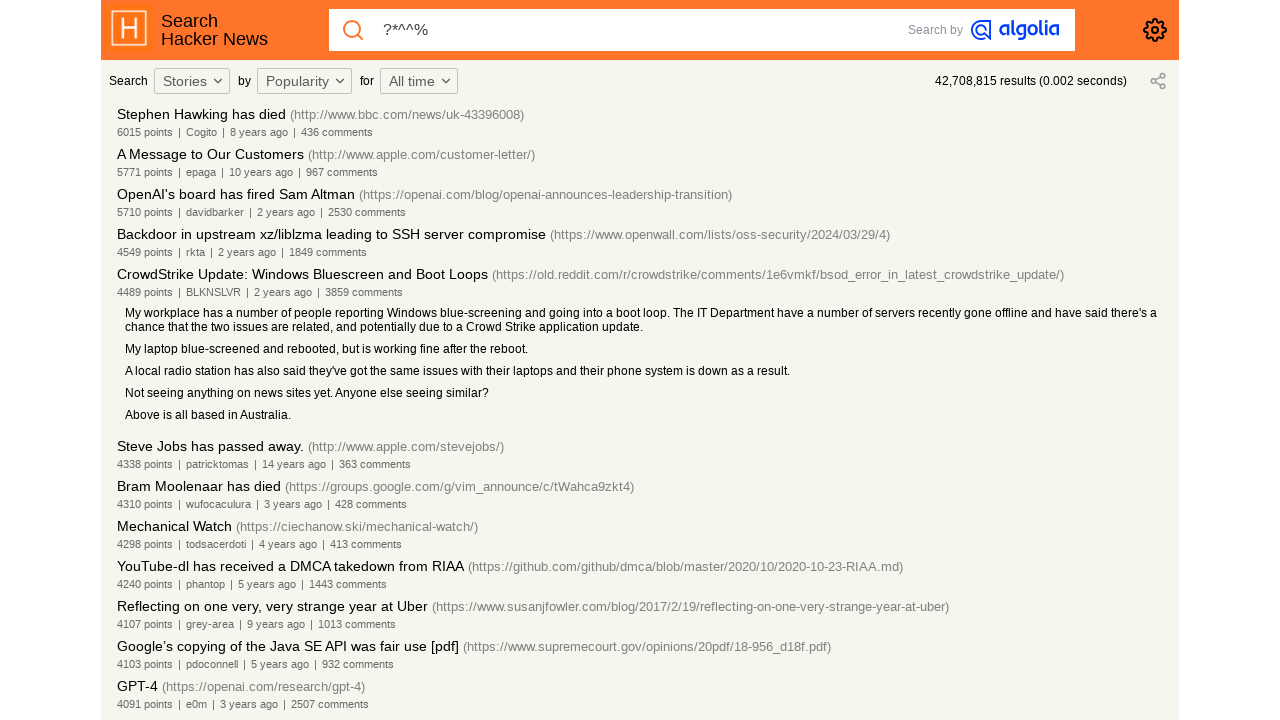